Tests if a user can enter an HTML tag in the First Name input field and submit the form, verifying the application handles HTML input correctly.

Starting URL: http://testingchallenges.thetestingmap.org/index.php

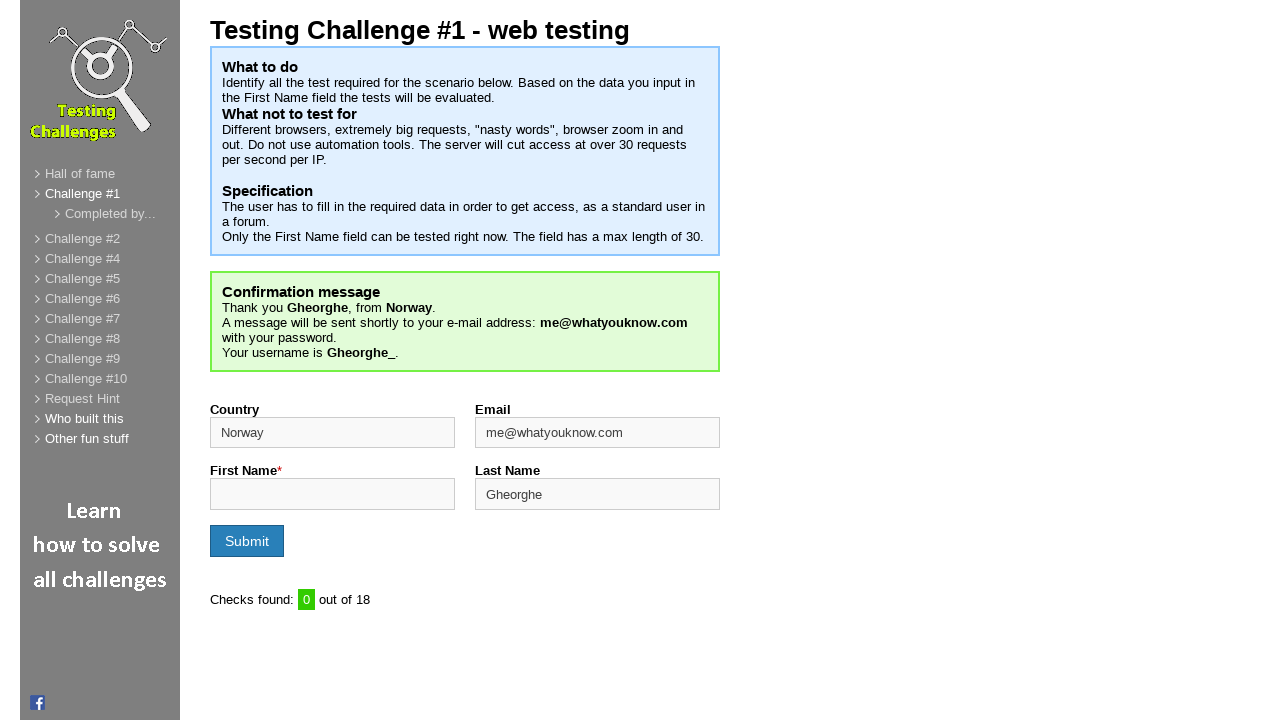

Filled First Name input field with HTML tag '<h1>TRG Group</h1>' on input[name='firstname']
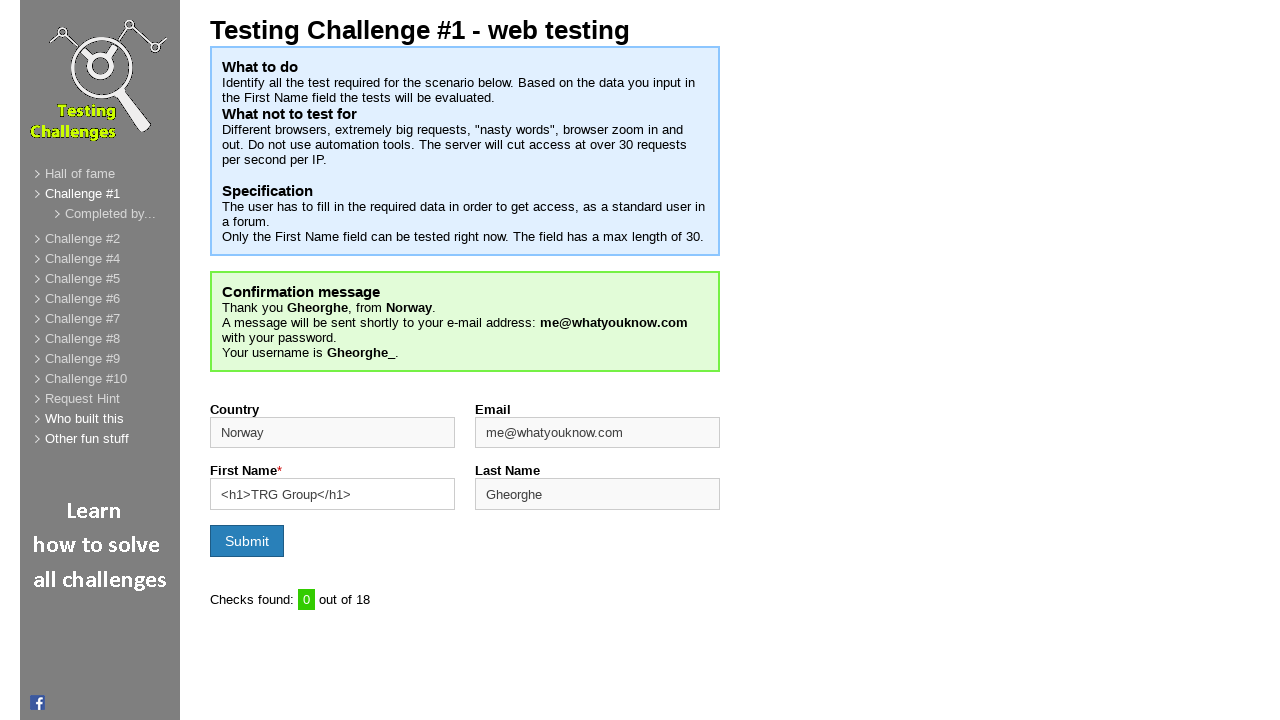

Clicked Submit button to submit the form at (247, 541) on input[type='submit']
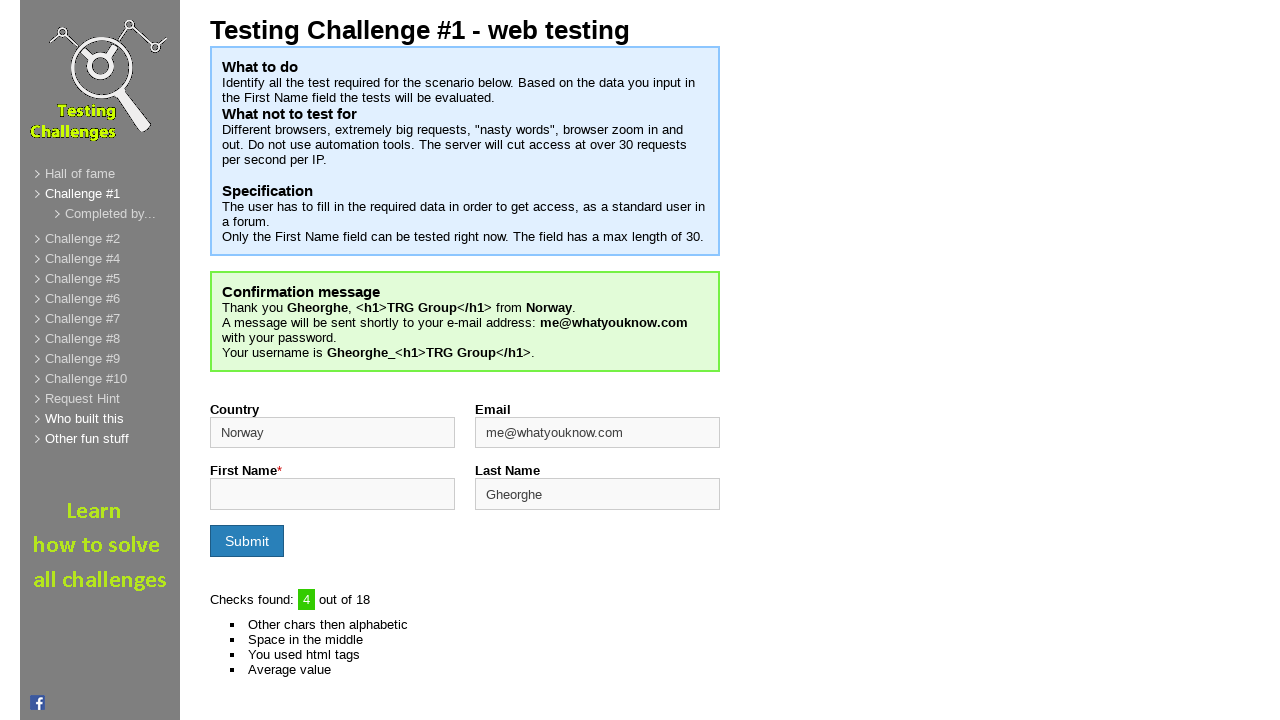

Waited for page to process submission and reach networkidle state
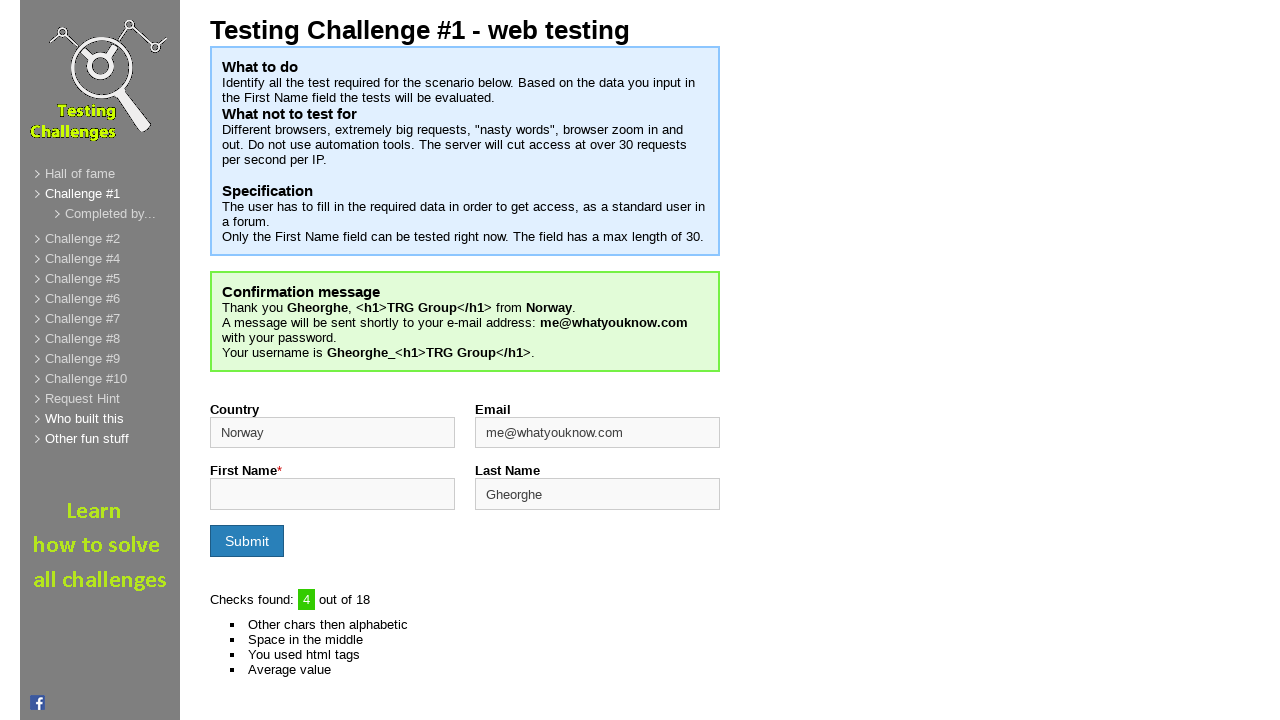

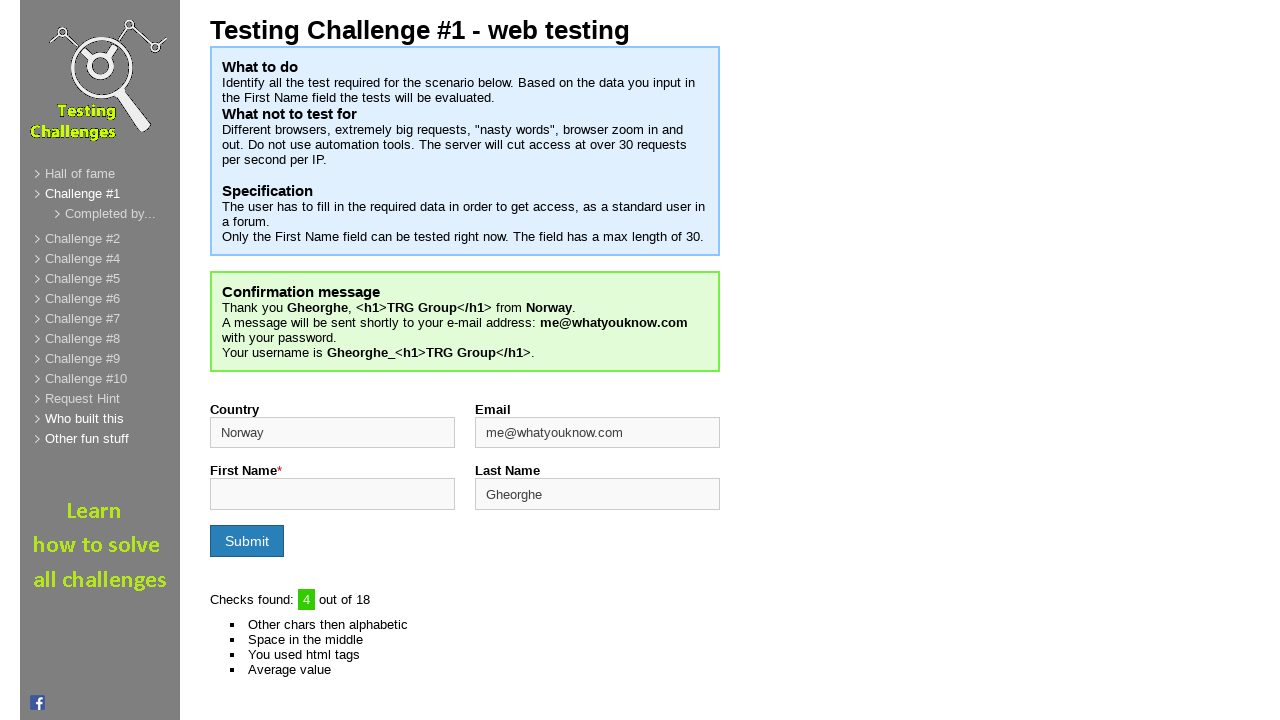